Tests clicking the Success button on the buttons demo page

Starting URL: https://formy-project.herokuapp.com/buttons

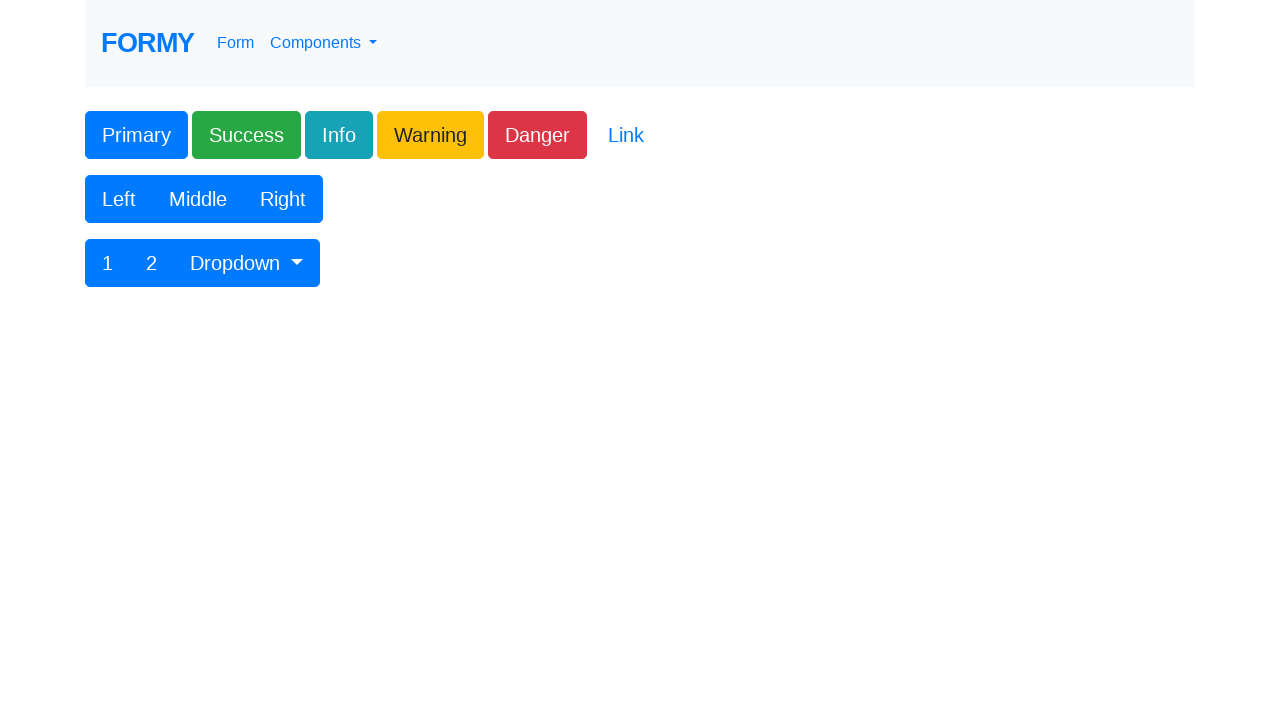

Clicked the Success button on the buttons demo page at (246, 135) on xpath=//button[text()='Success']
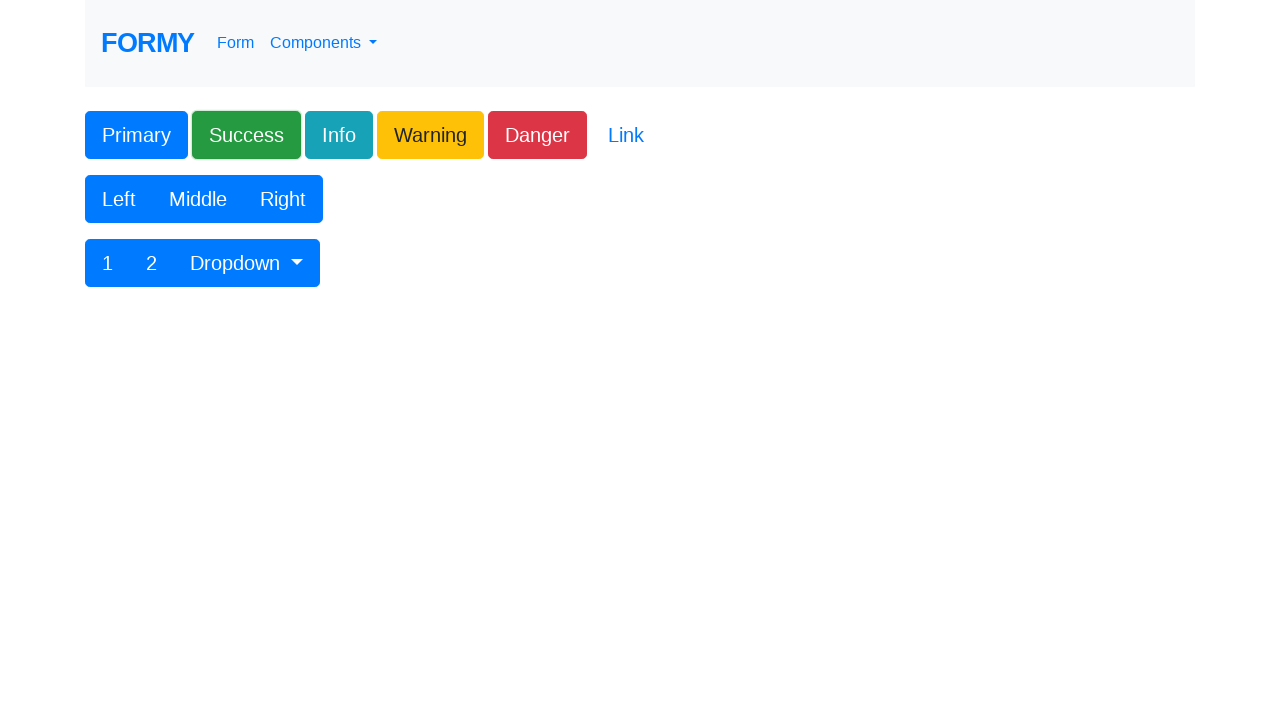

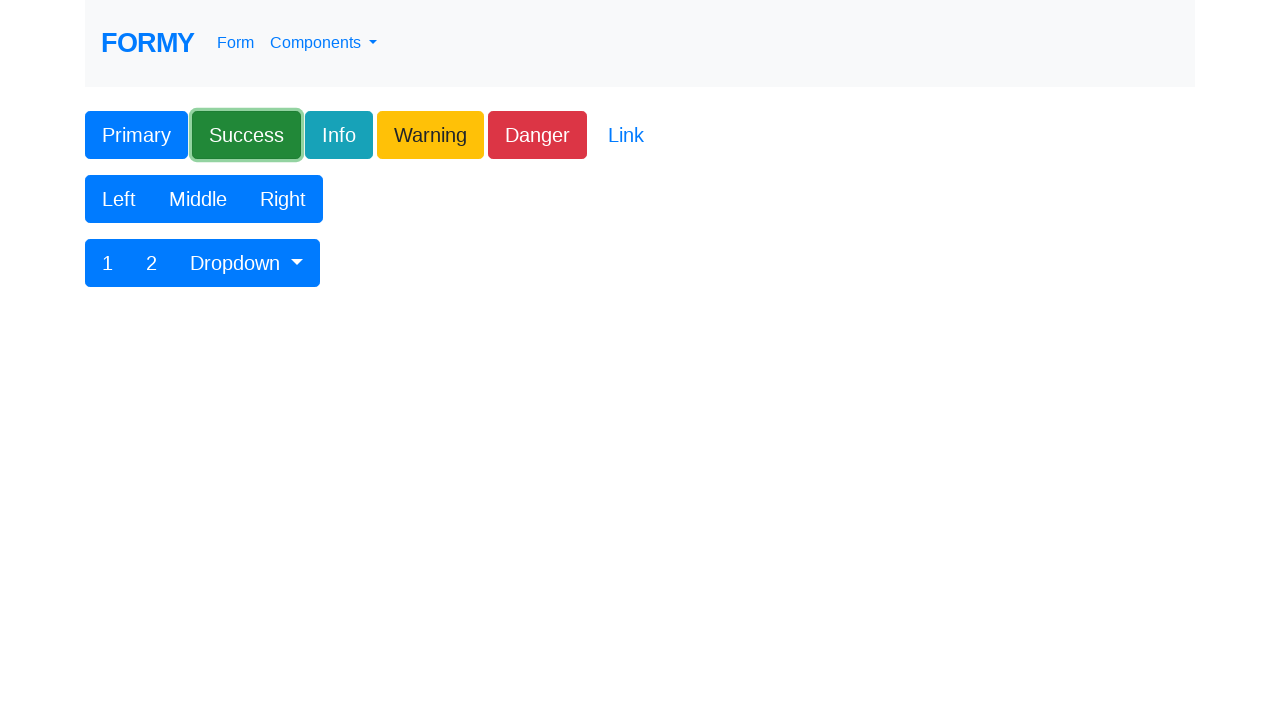